Navigates to YouTube homepage and verifies that the YouTube logo is displayed

Starting URL: https://www.youtube.com/

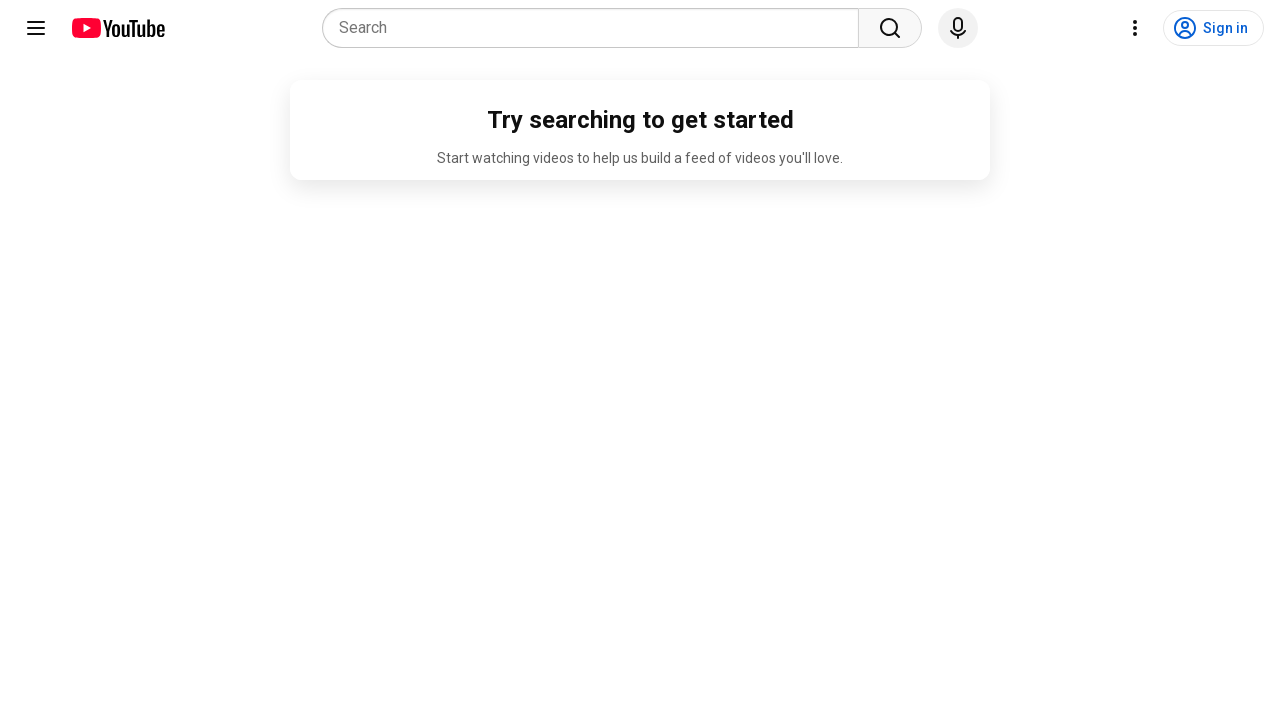

Navigated to YouTube homepage
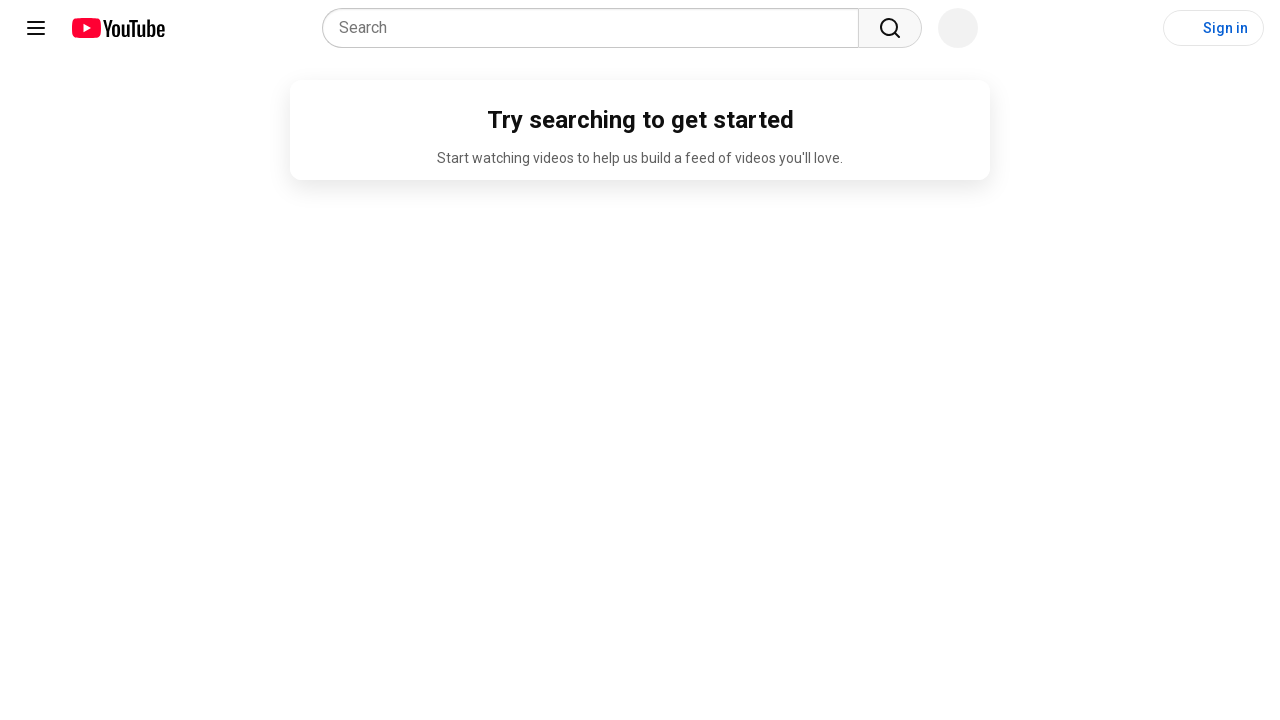

Located YouTube logo element
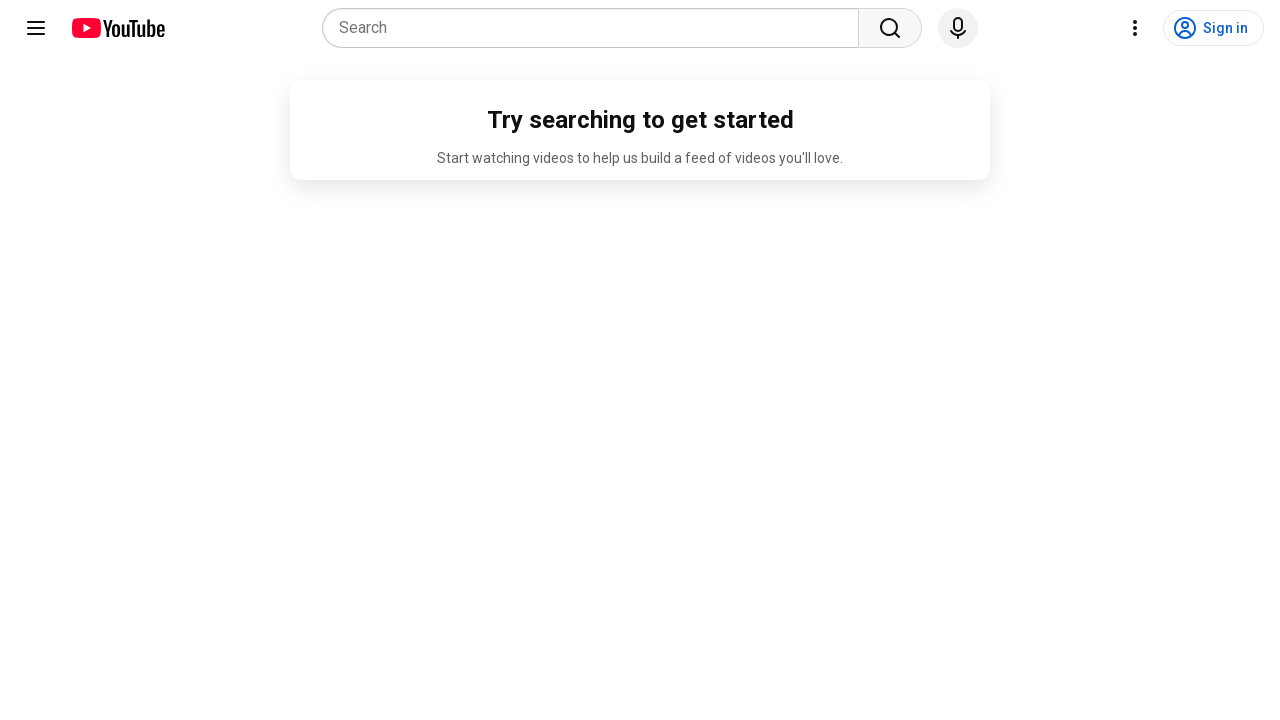

YouTube logo element is present and loaded
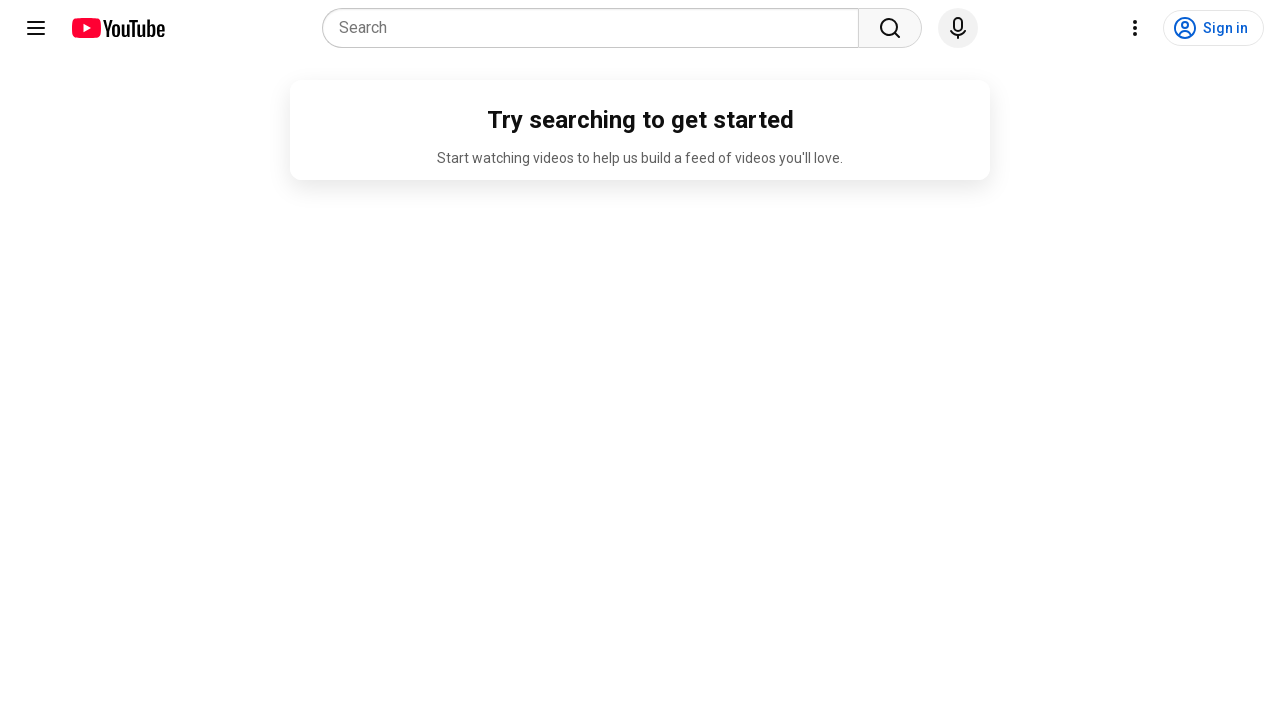

Verified that YouTube logo is visible
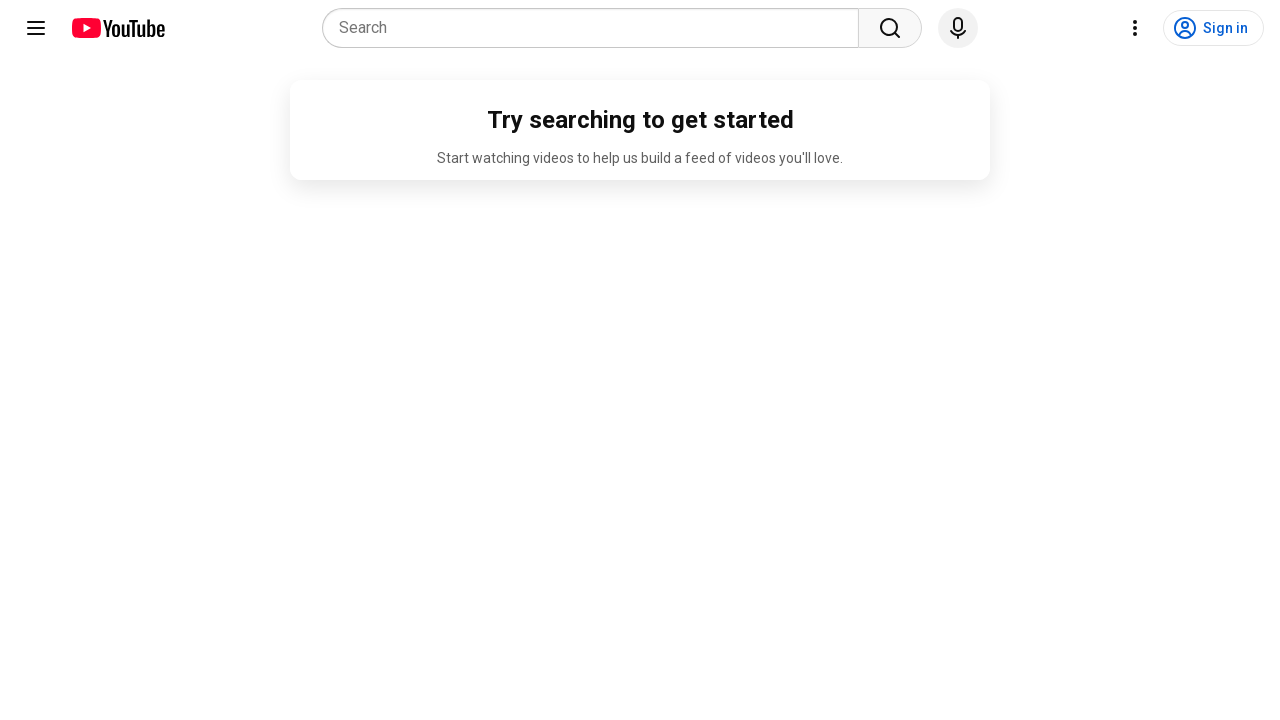

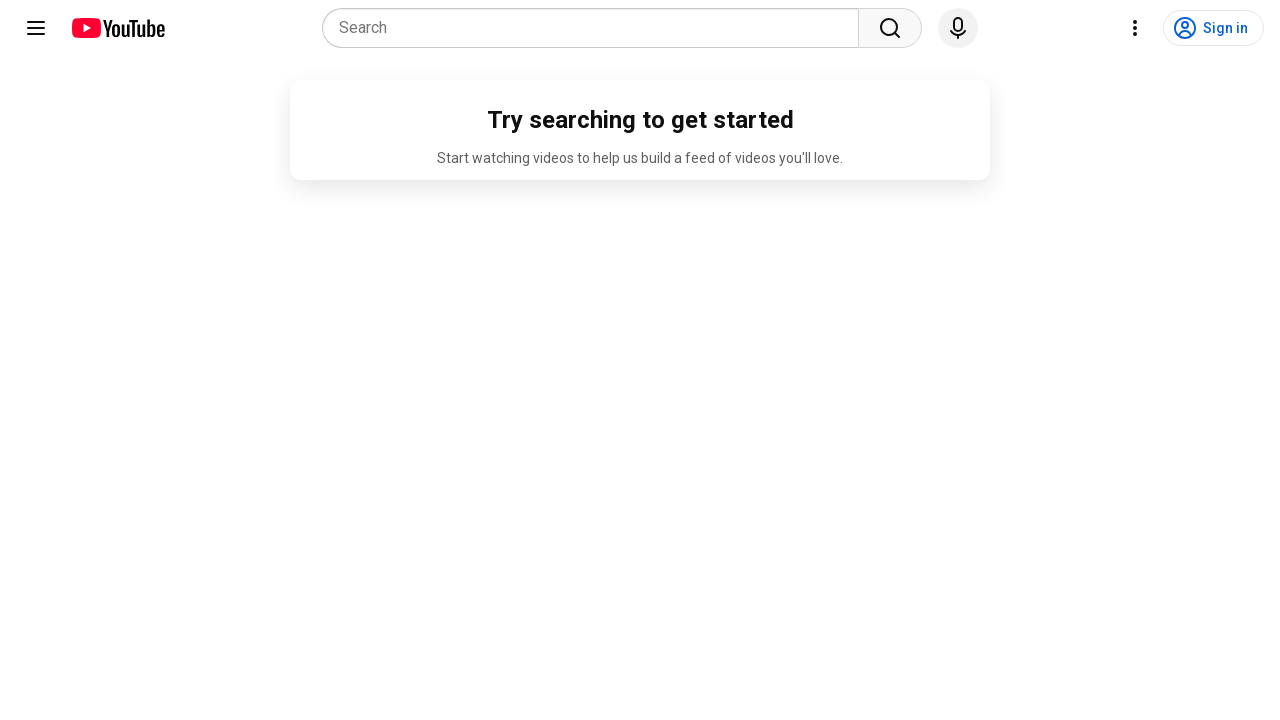